Tests dynamic element loading by clicking a button and waiting for a paragraph element to appear, then verifying its text content says "Dopiero się pojawiłem!" (Polish for "I just appeared!")

Starting URL: https://testeroprogramowania.github.io/selenium/wait2.html

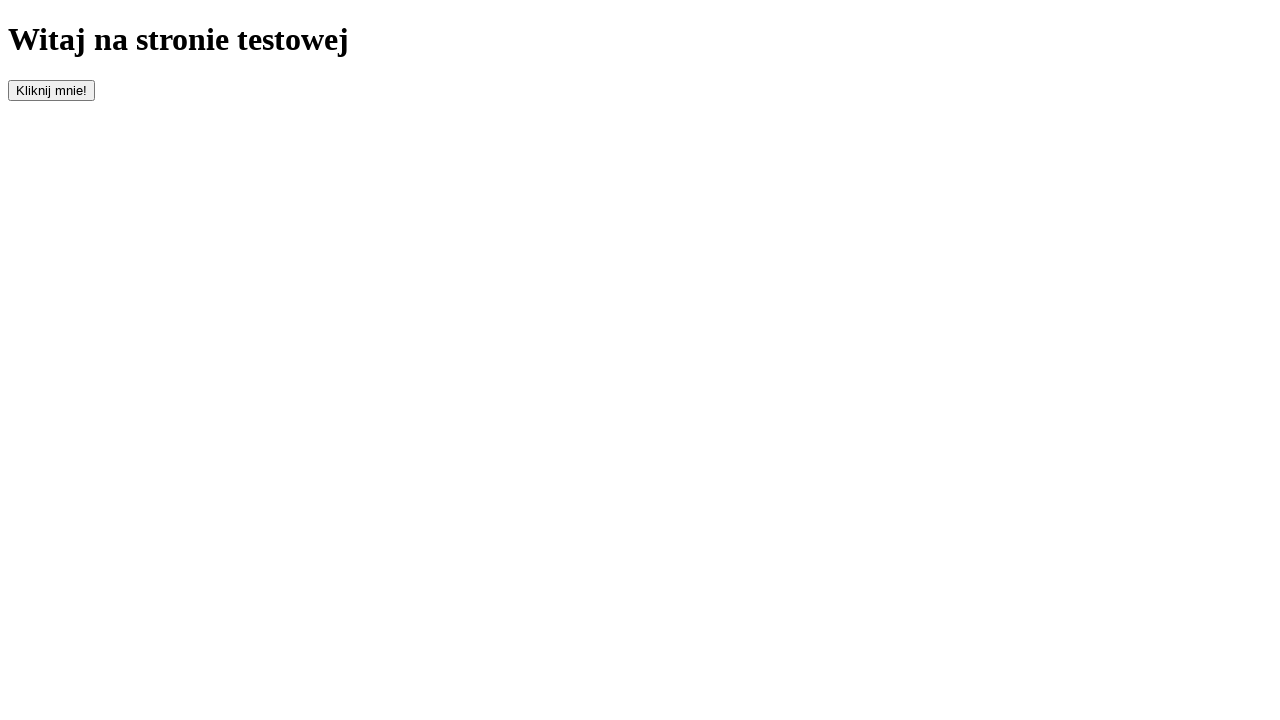

Navigated to the test page
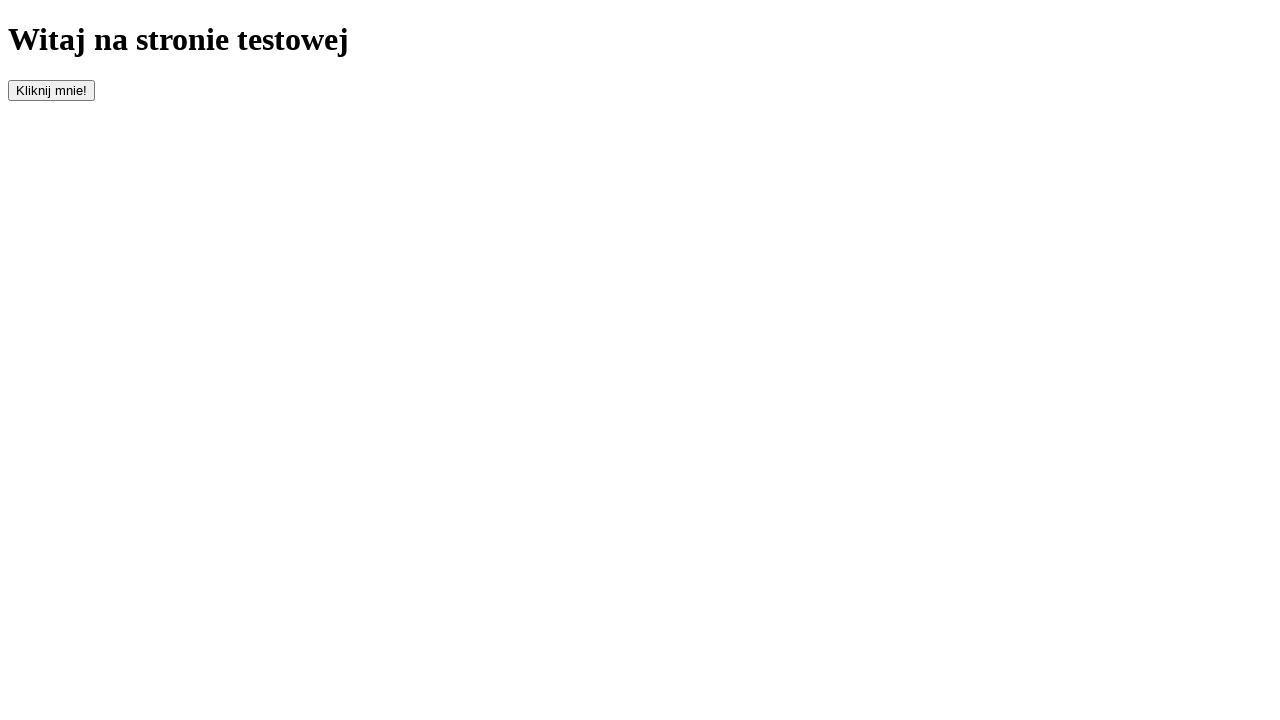

Clicked the button with id 'clickOnMe' to trigger dynamic element loading at (52, 90) on #clickOnMe
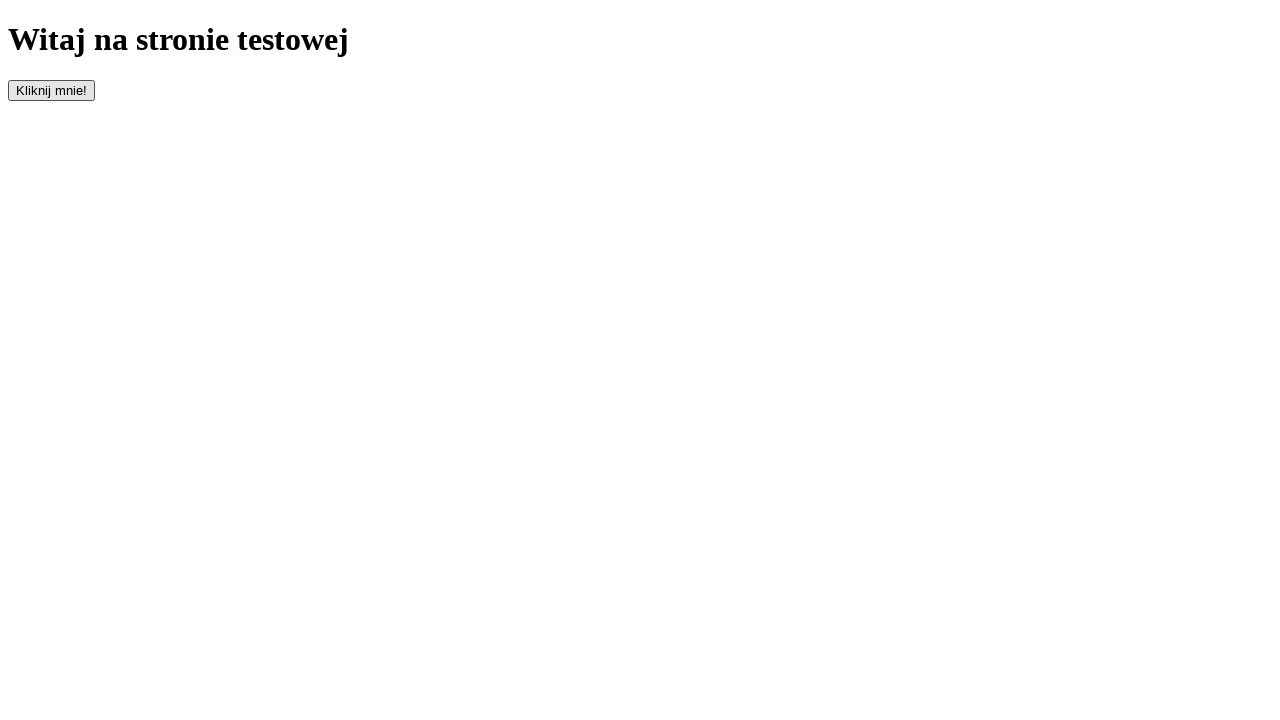

Waited for paragraph element to appear on the page
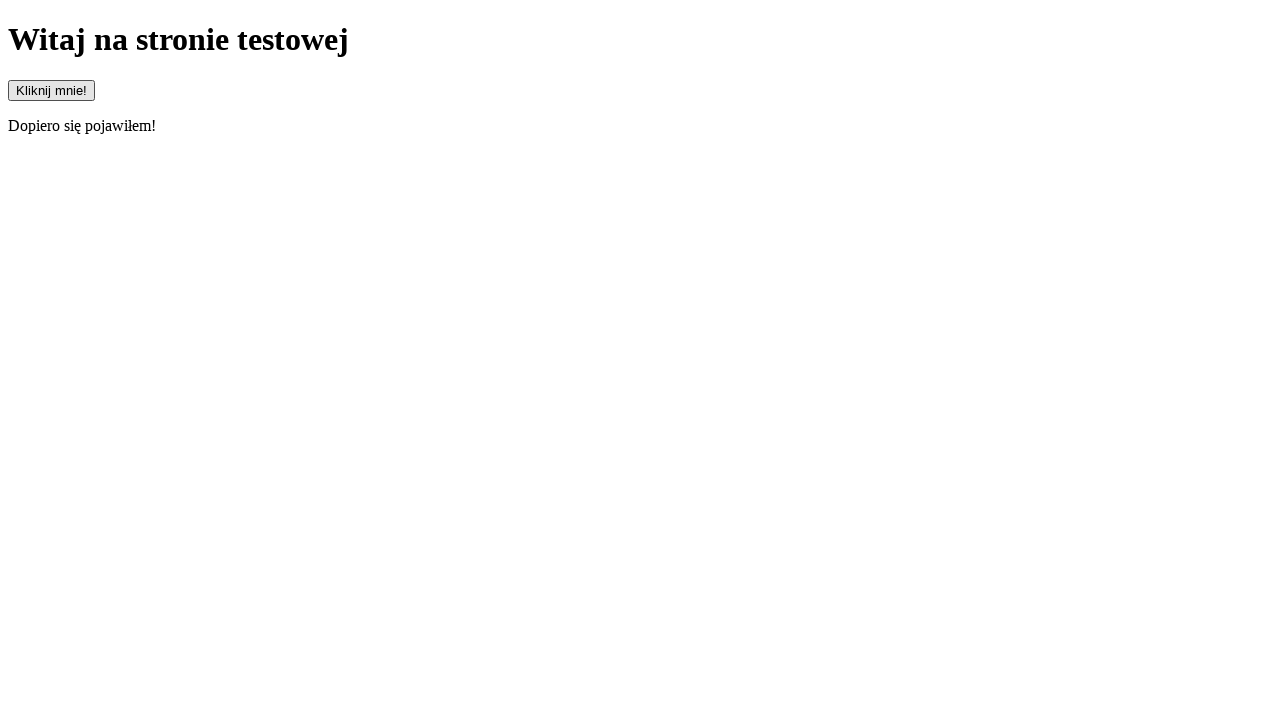

Retrieved paragraph text content
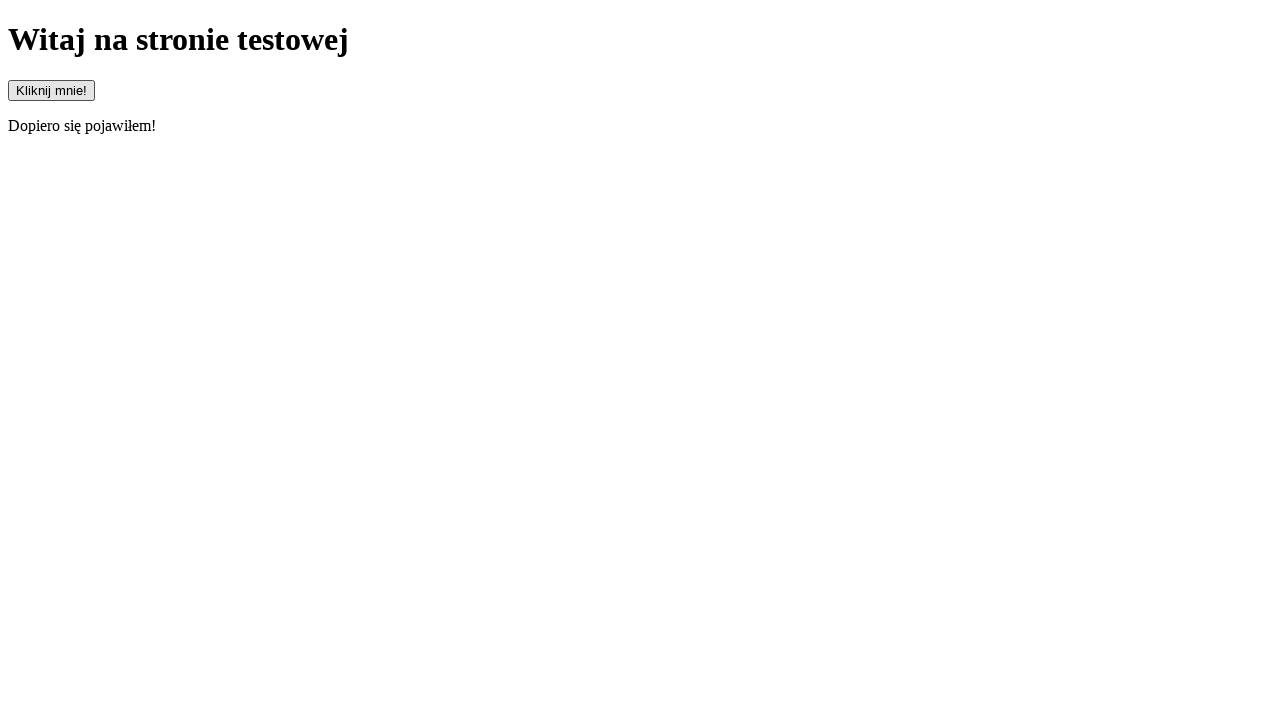

Asserted paragraph text equals 'Dopiero się pojawiłem!' - test passed
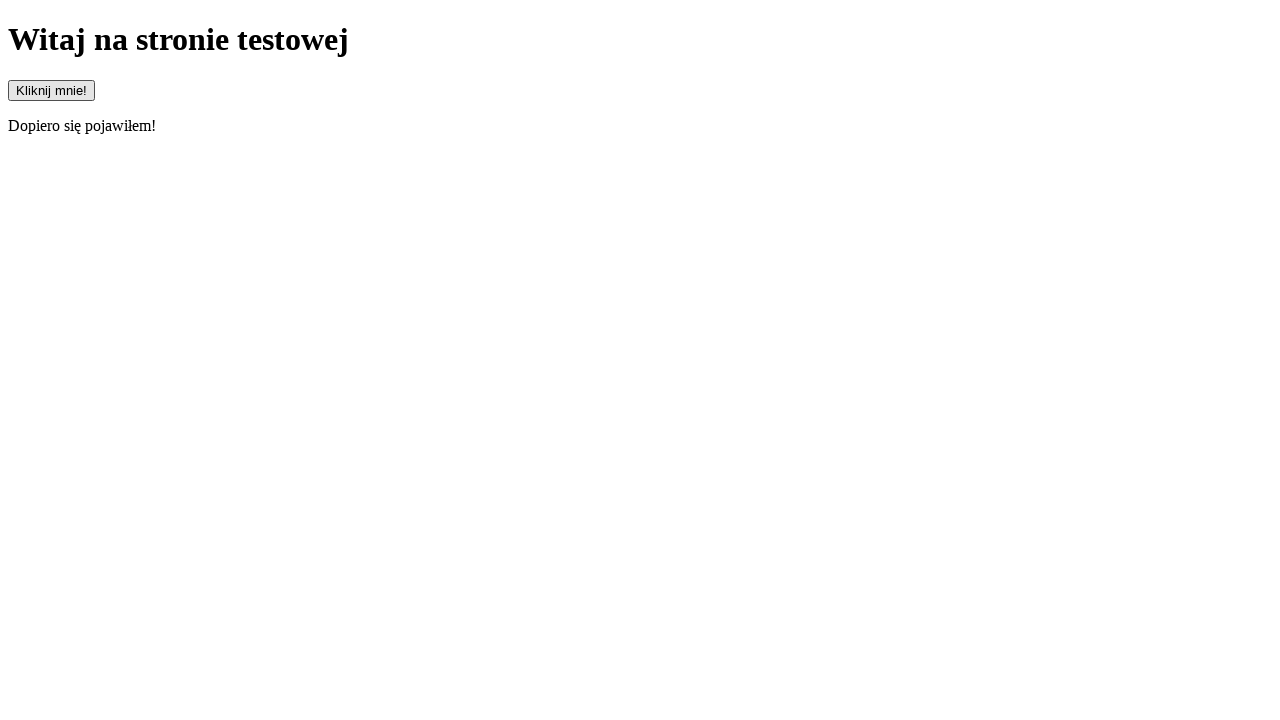

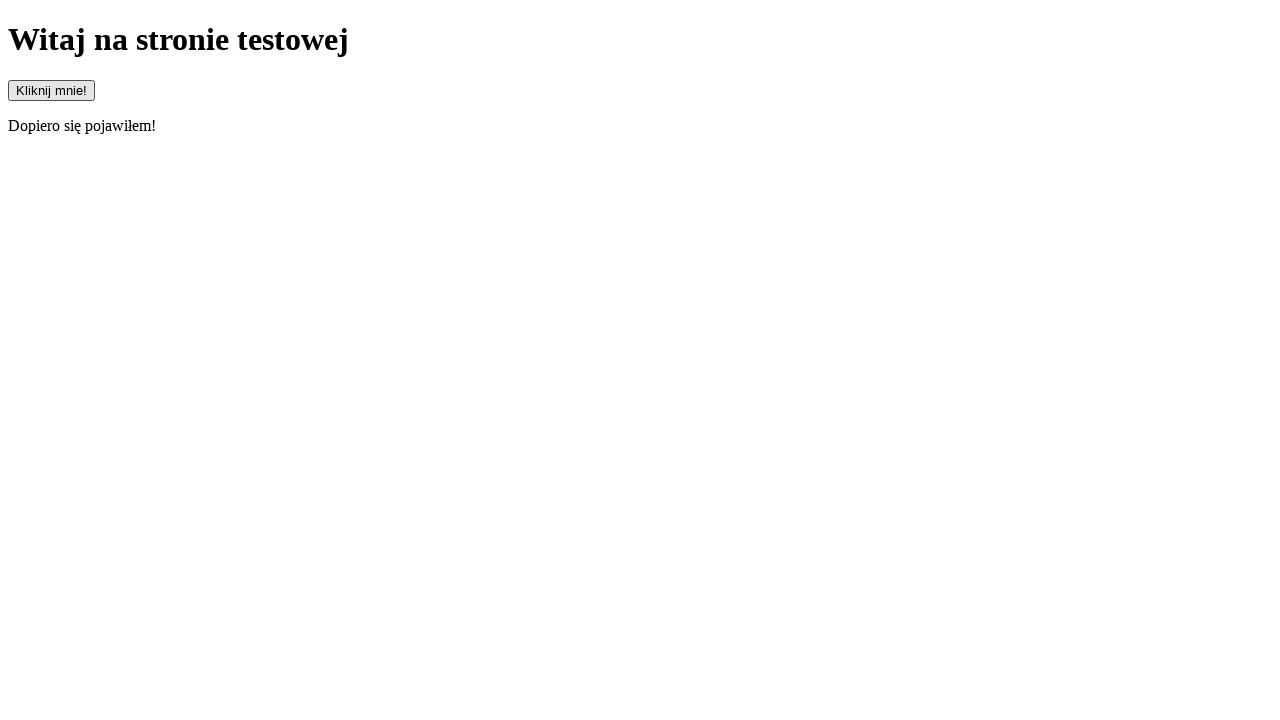